Opens the Selenium HQ website and clicks on a navigation tab (Projects tab based on the step definition name)

Starting URL: https://www.seleniumhq.org/

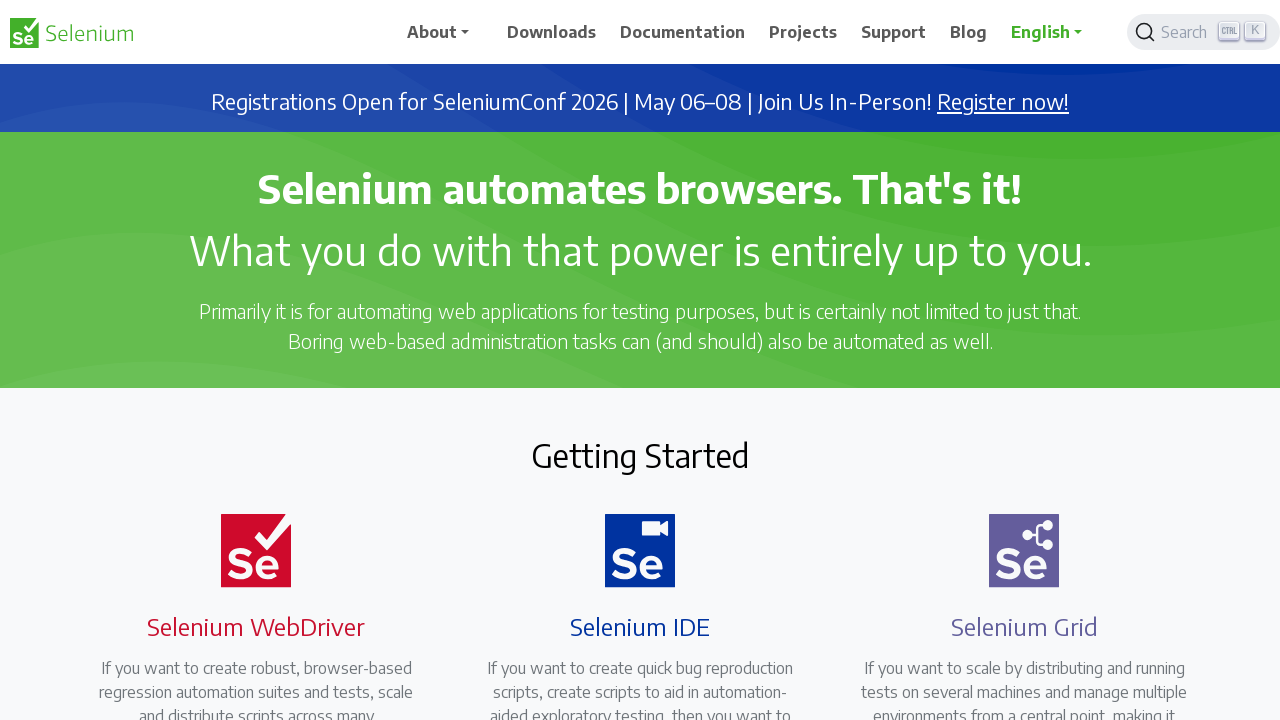

Clicked on Projects tab in navigation at (803, 32) on a:has-text('Projects')
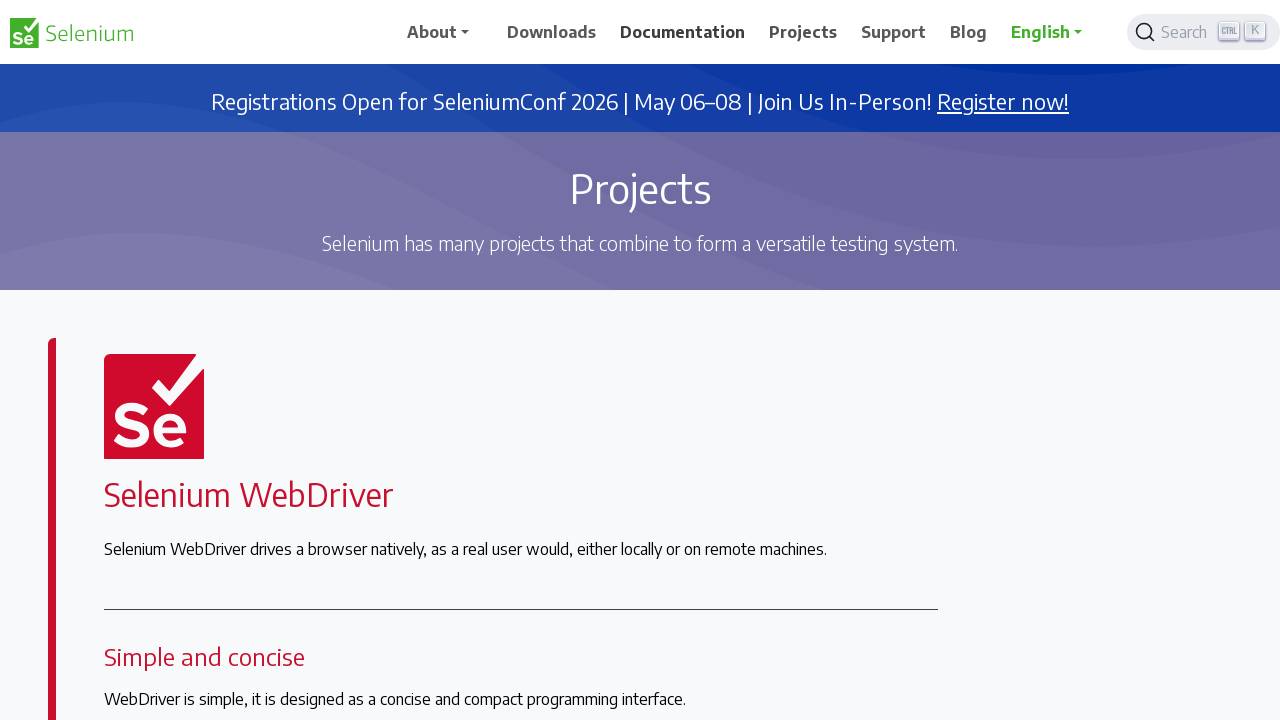

Projects page loaded and DOM content ready
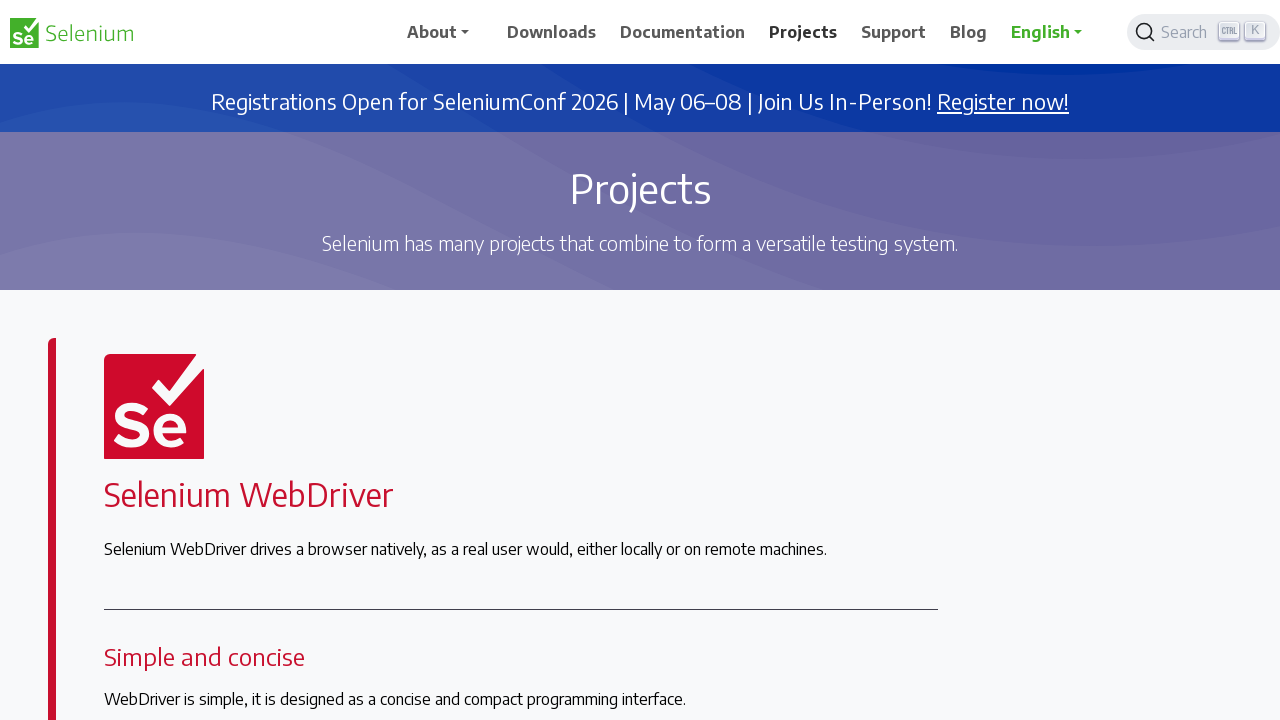

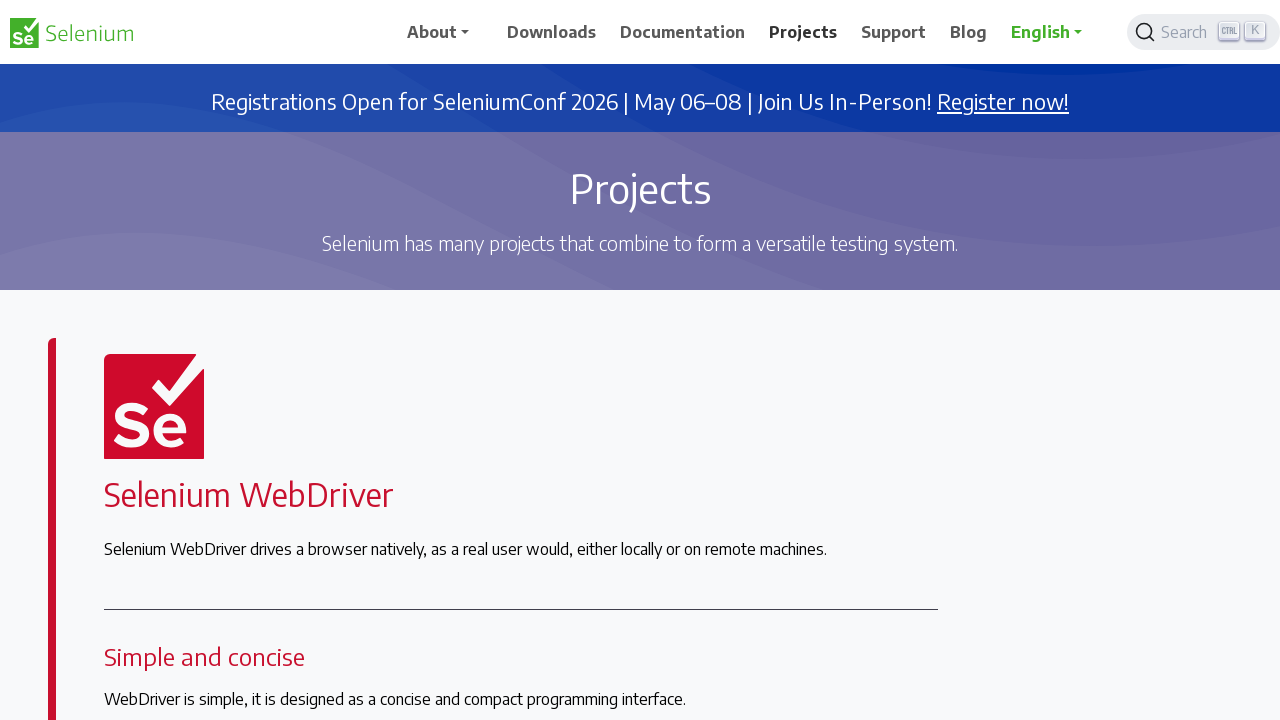